Launches the Dove India website and maximizes the browser window, then waits briefly before closing.

Starting URL: https://www.dove-india.com/

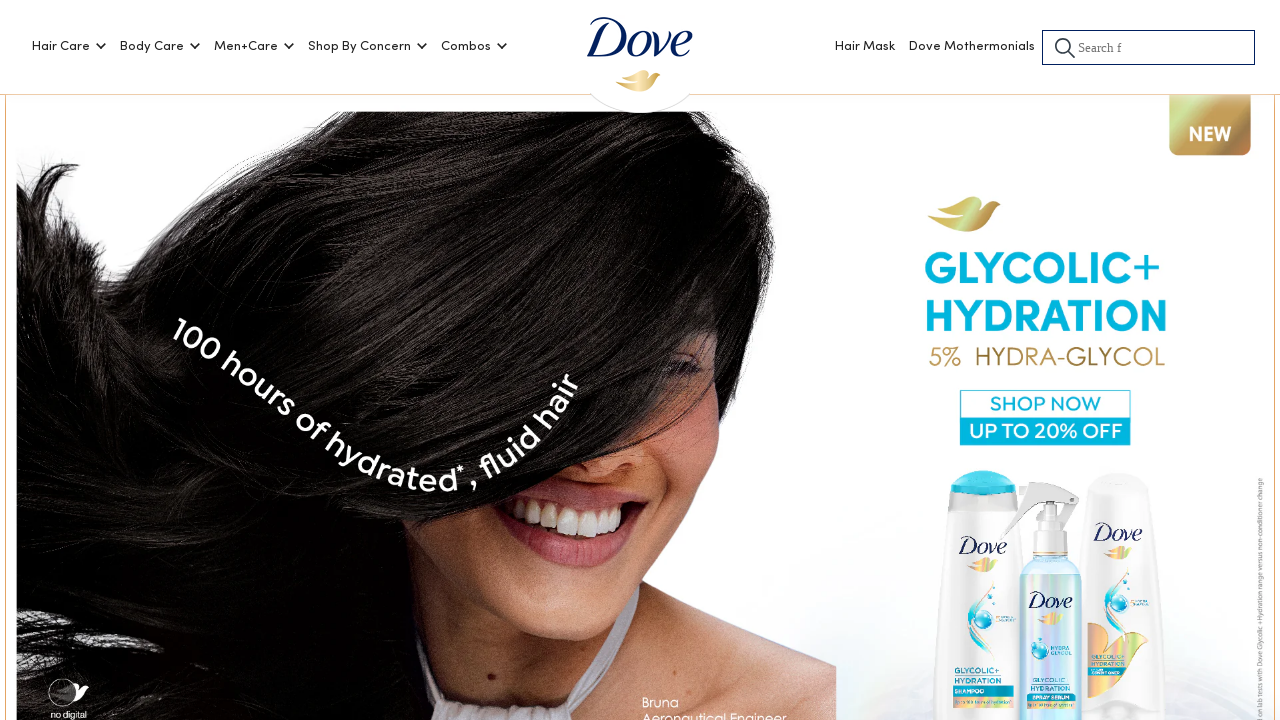

Set viewport size to 1920x1080 (maximized window)
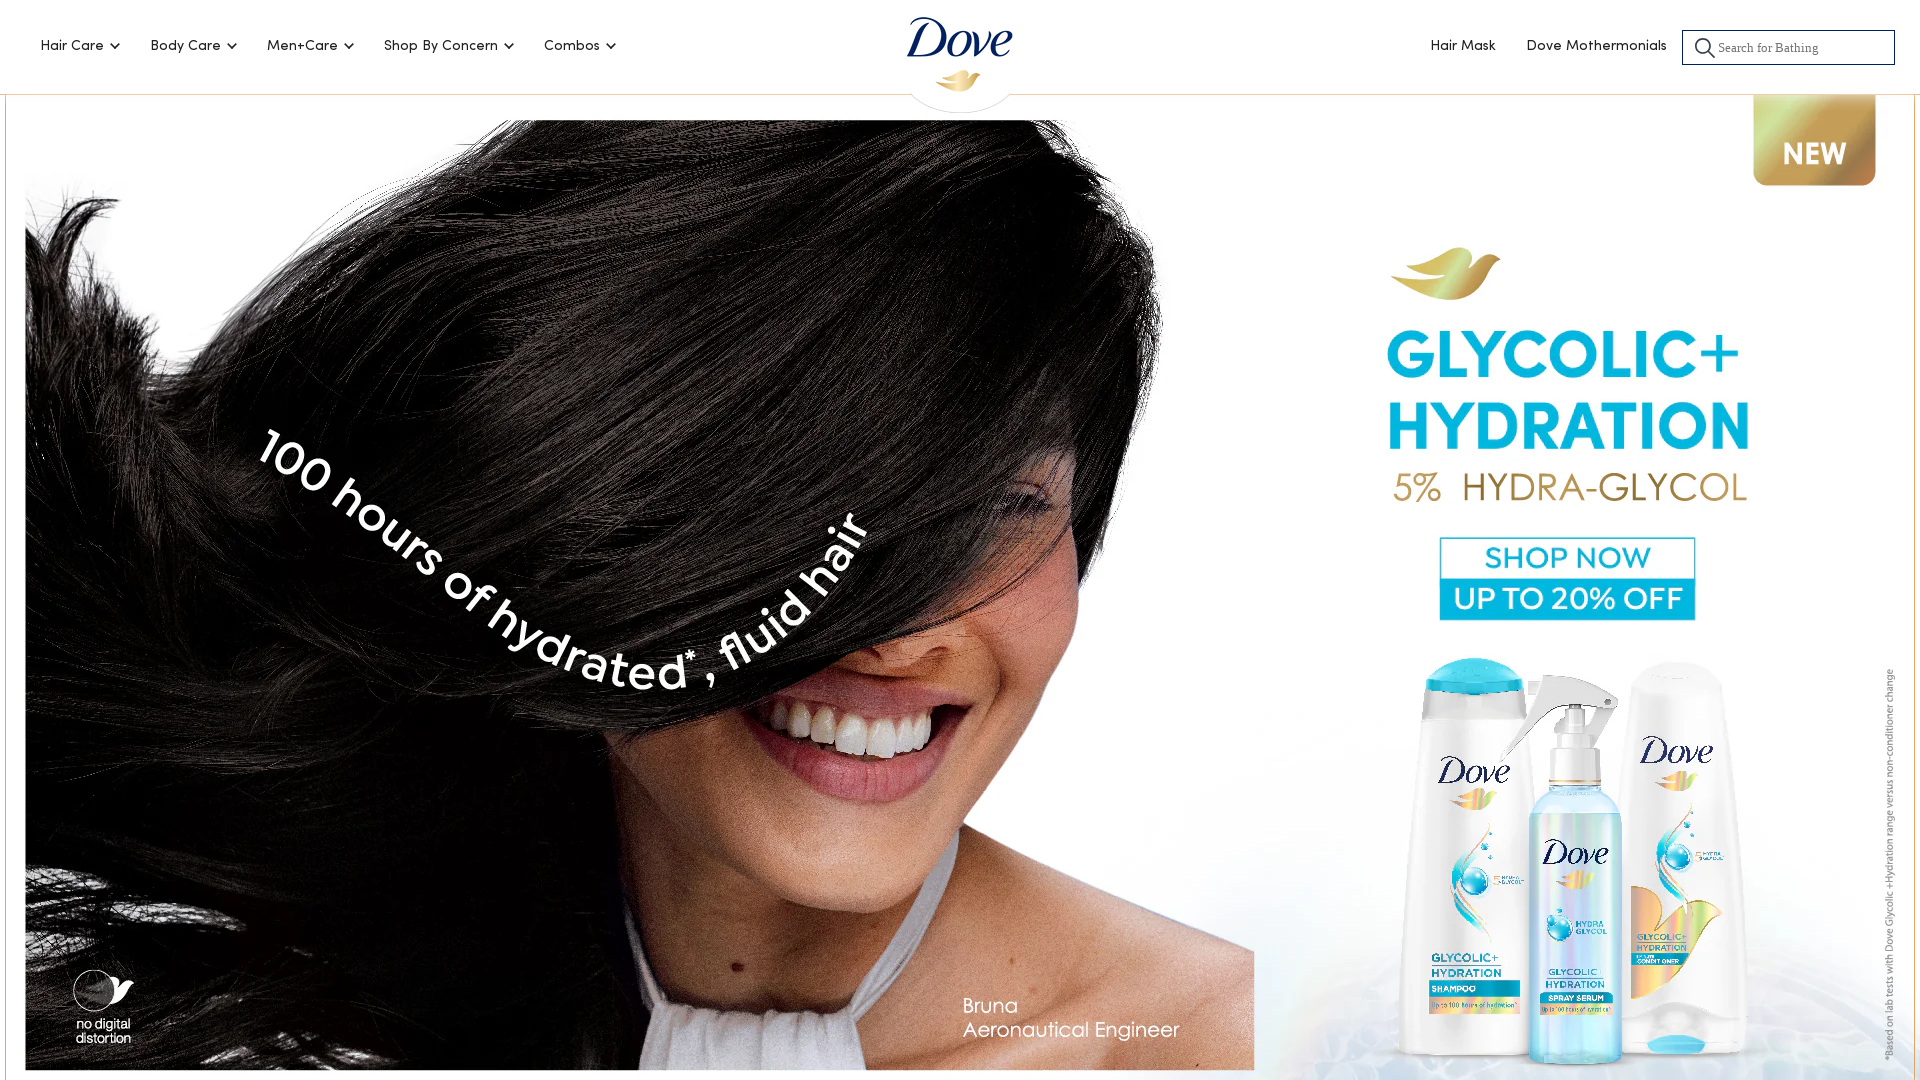

Waited for page to load (domcontentloaded state)
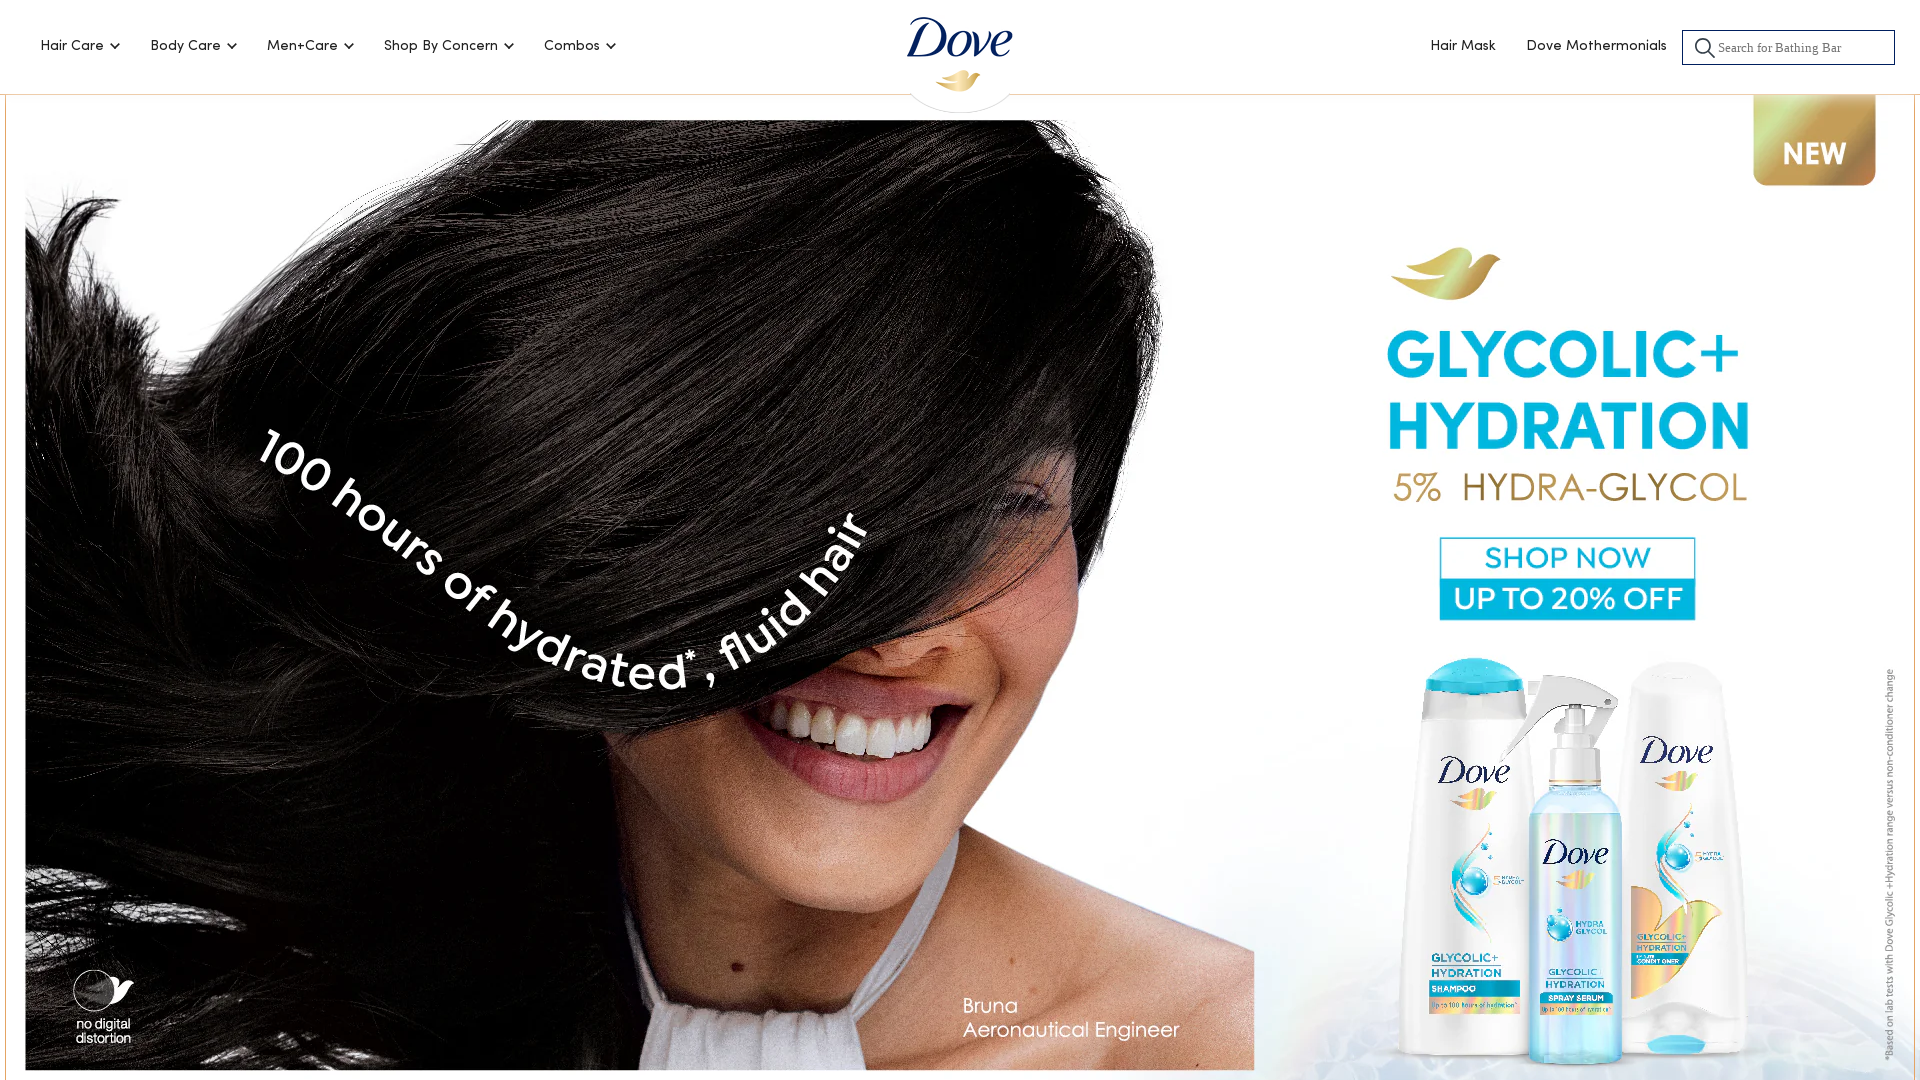

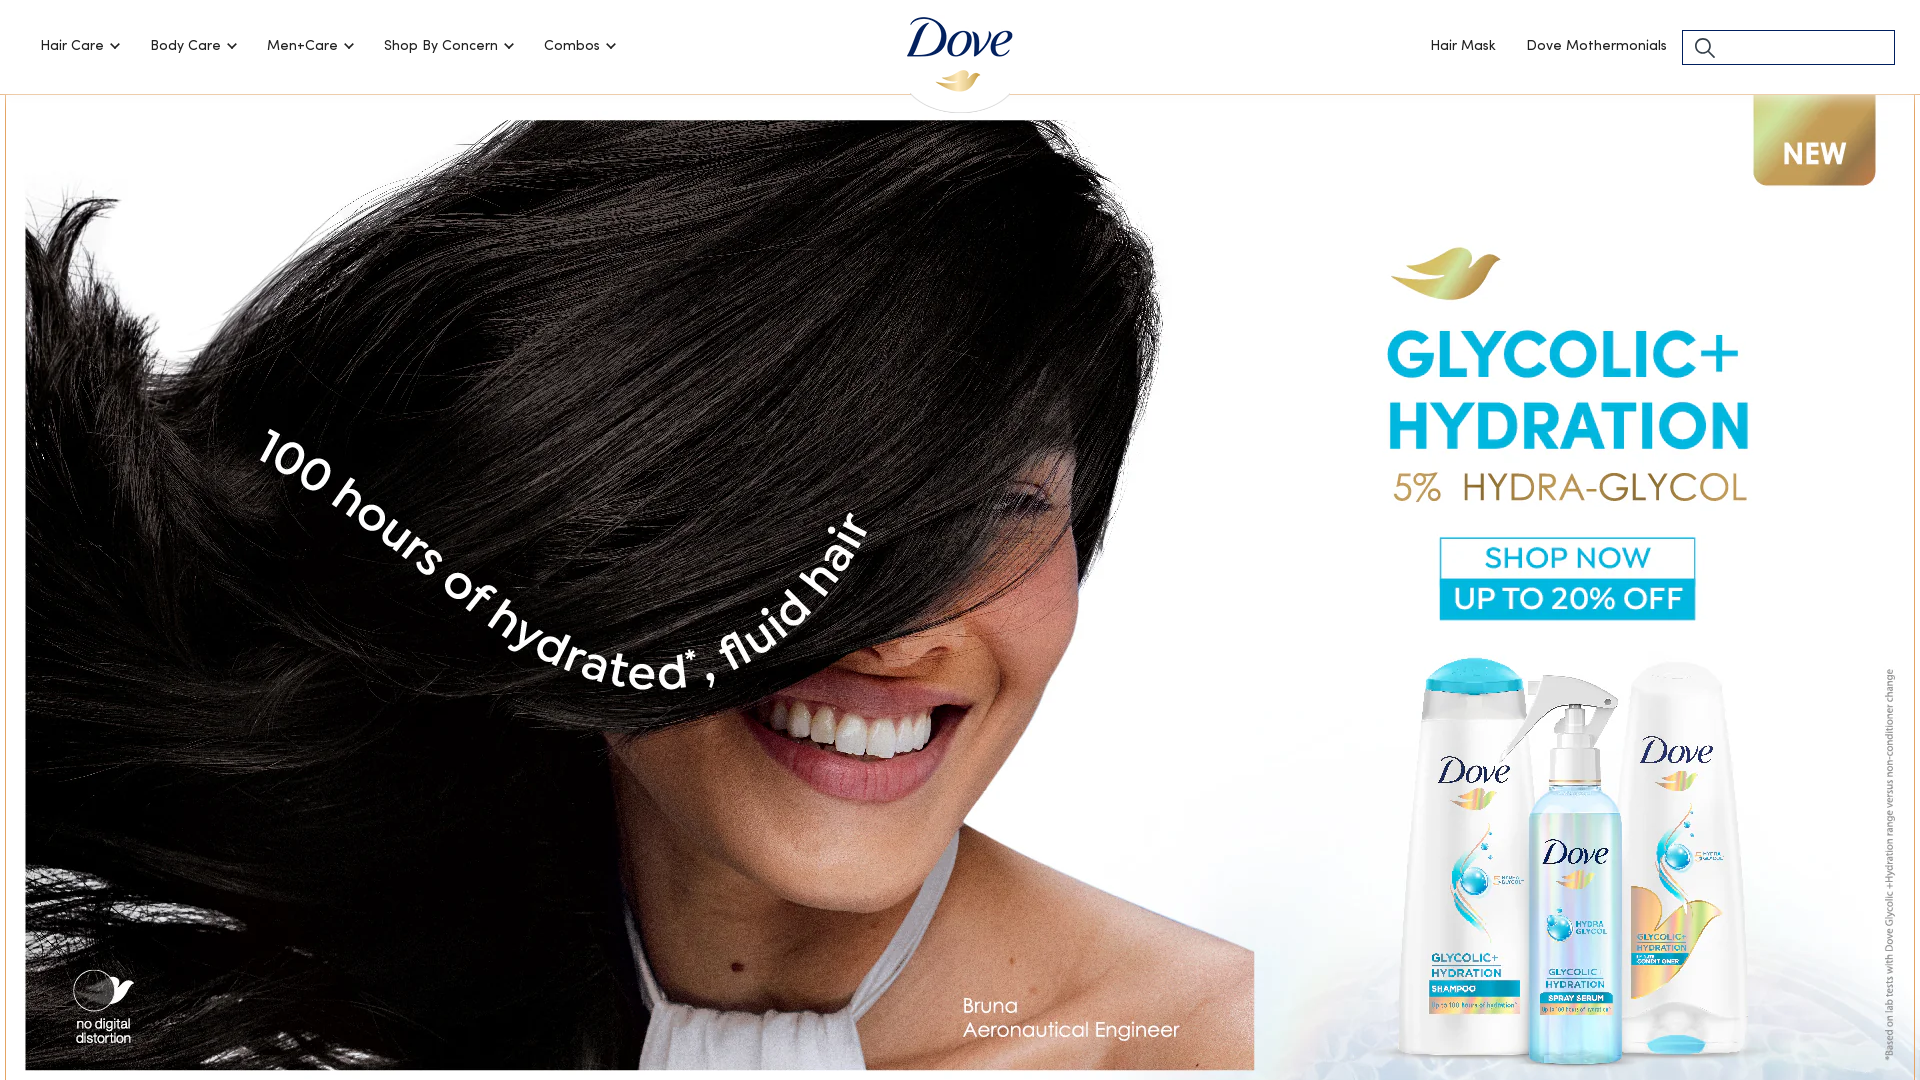